Tests modal dialog functionality by clicking a button to open a modal and verifying the modal header text is displayed correctly.

Starting URL: https://otus.home.kartushin.su/training.html

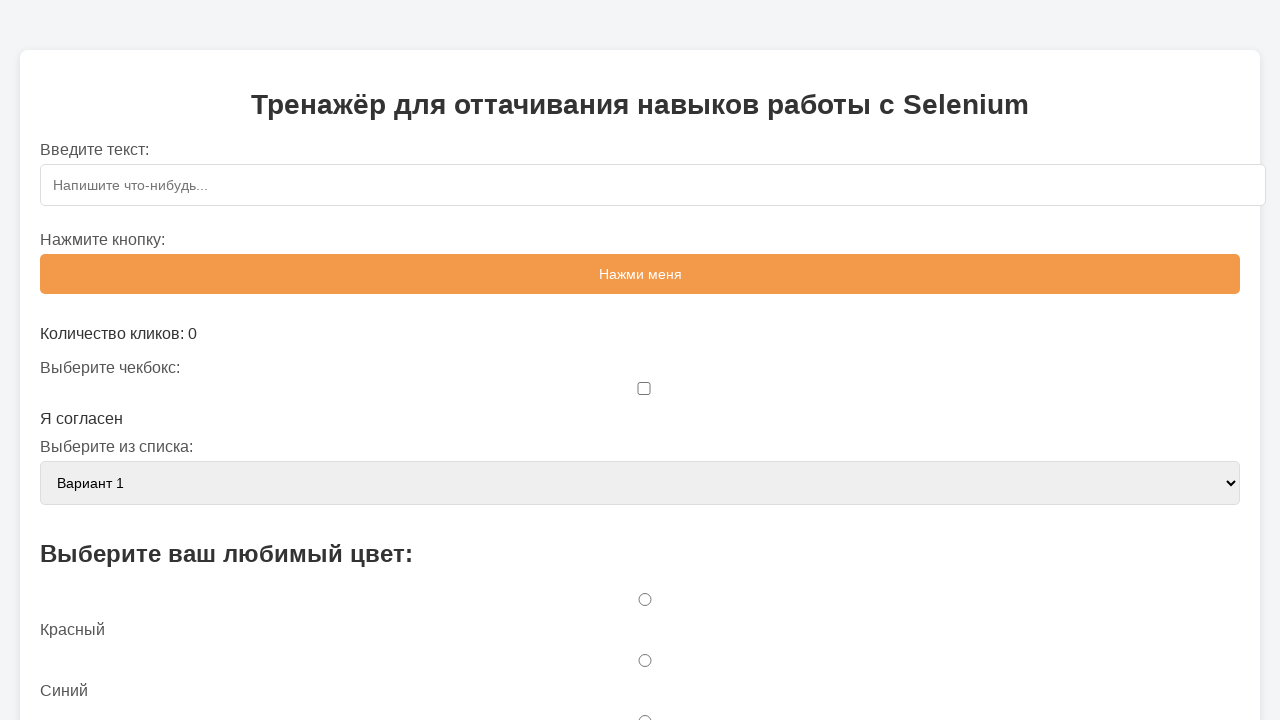

Clicked button to open modal dialog at (640, 360) on #openModalBtn
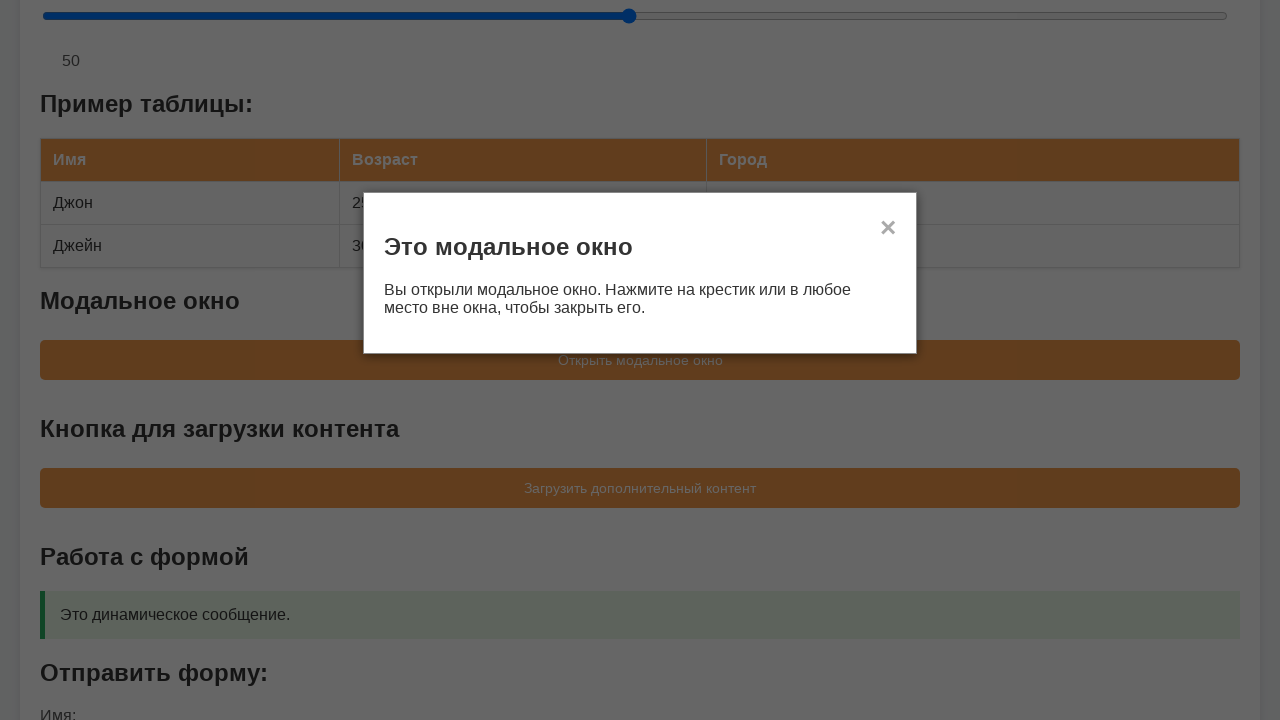

Modal header element became visible
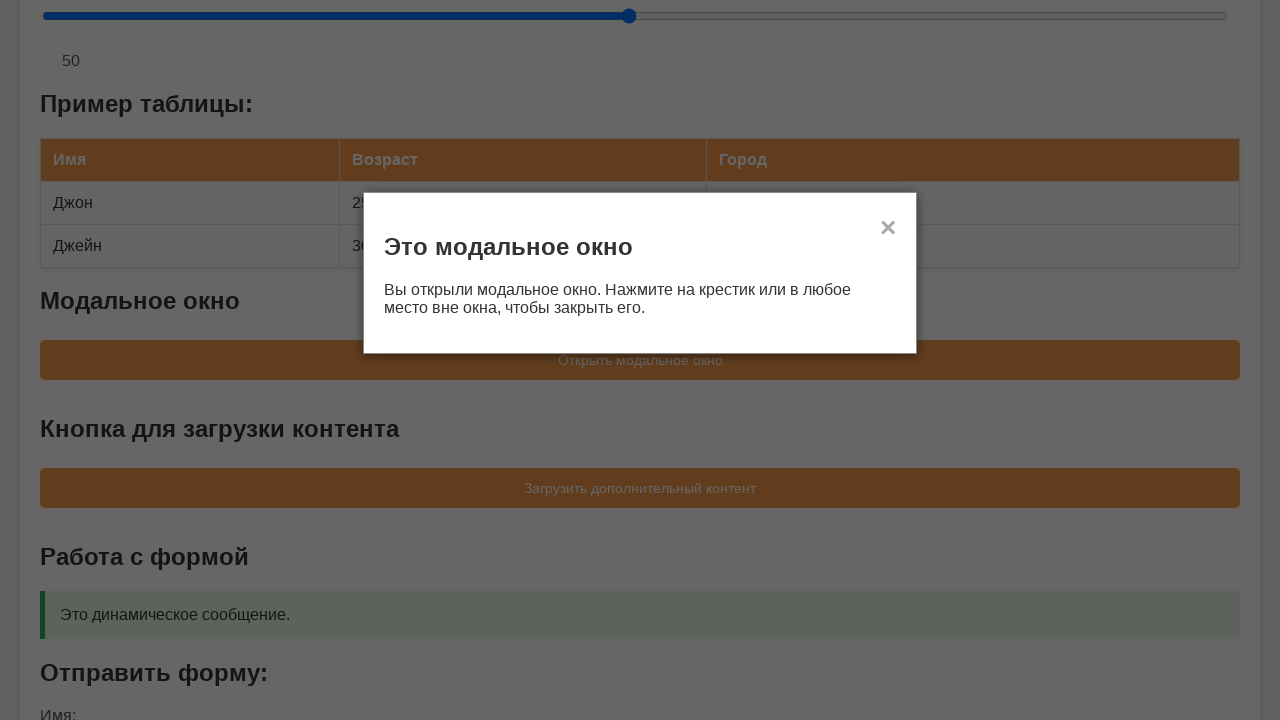

Verified modal header text is 'Это модальное окно'
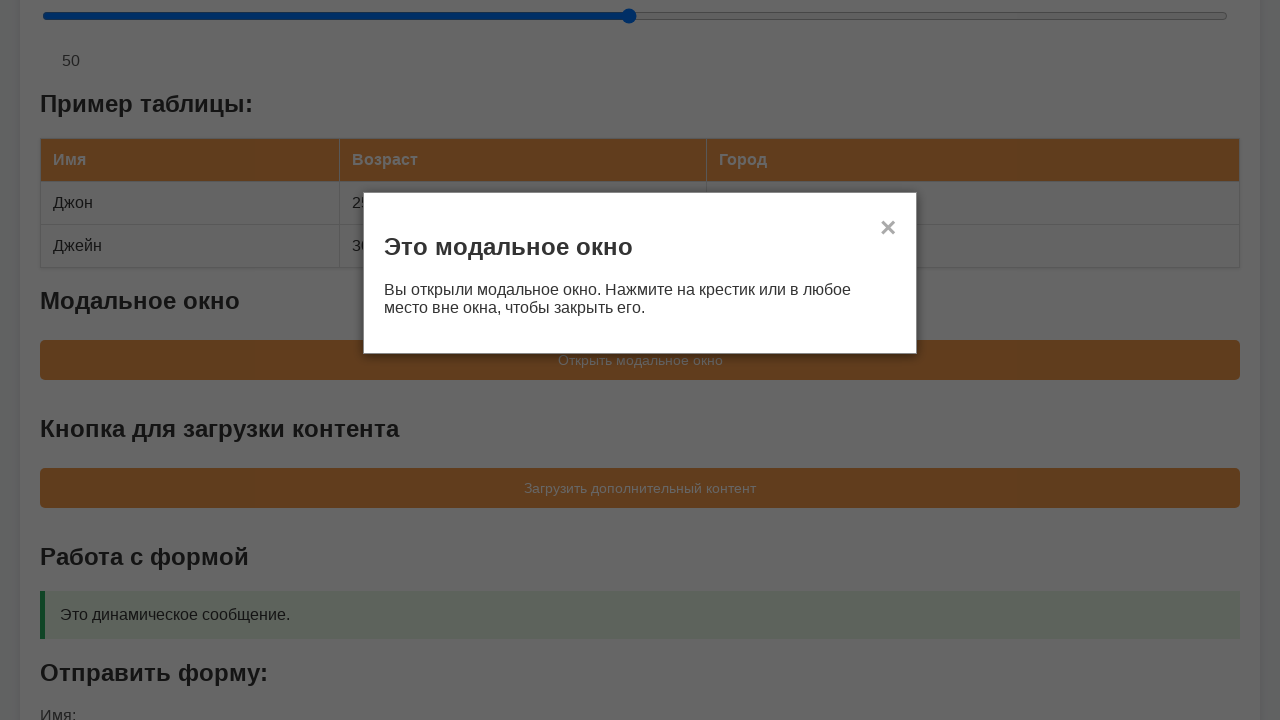

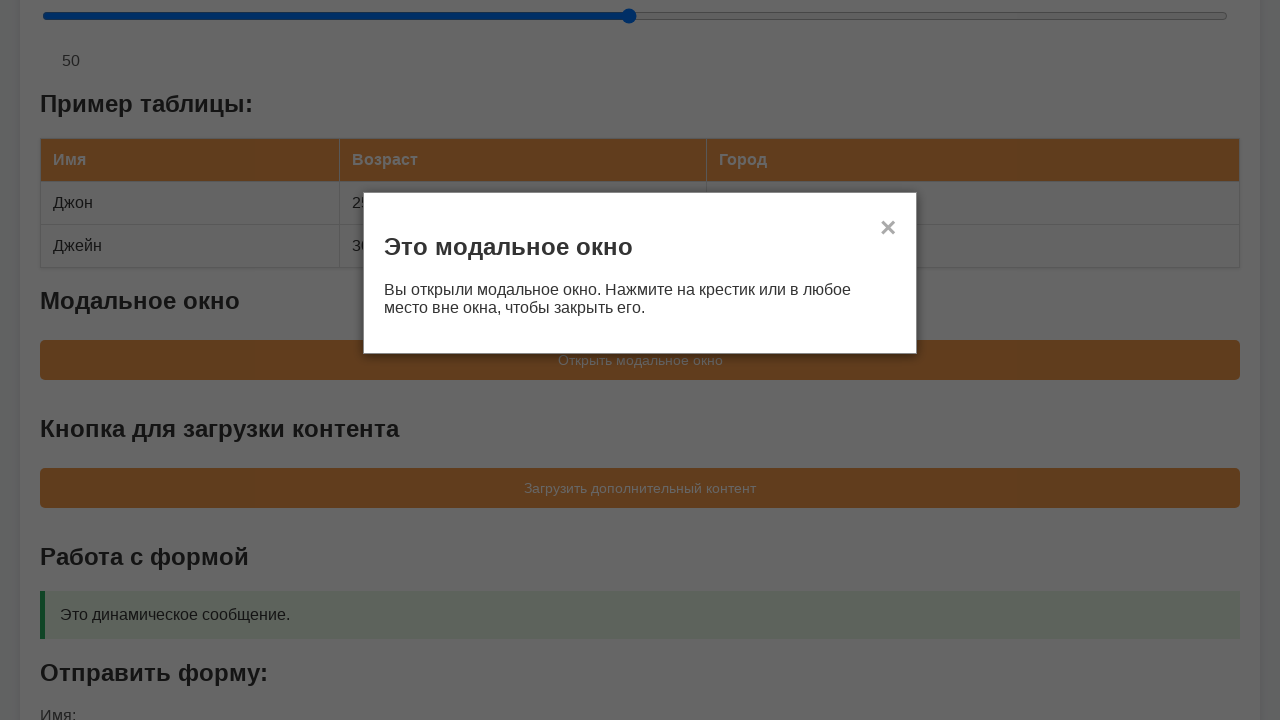